Tests that edits are saved when the edit field loses focus (blur event)

Starting URL: https://demo.playwright.dev/todomvc

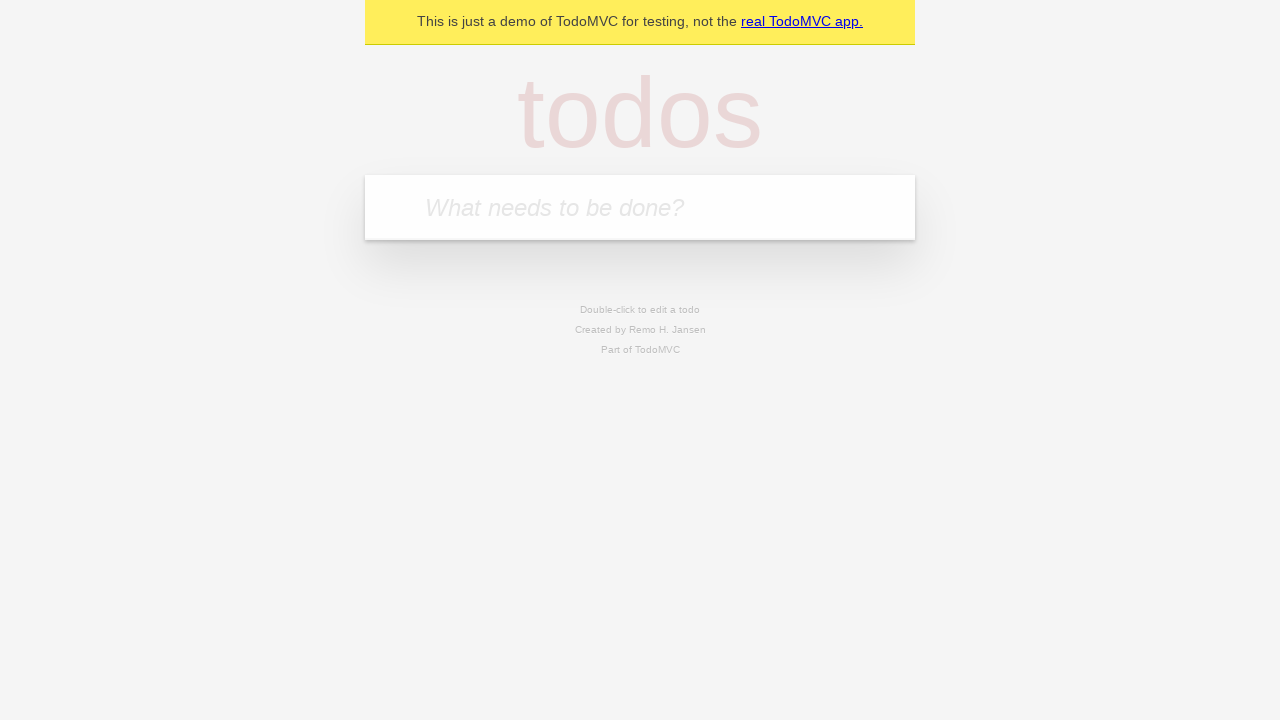

Located the 'What needs to be done?' input field
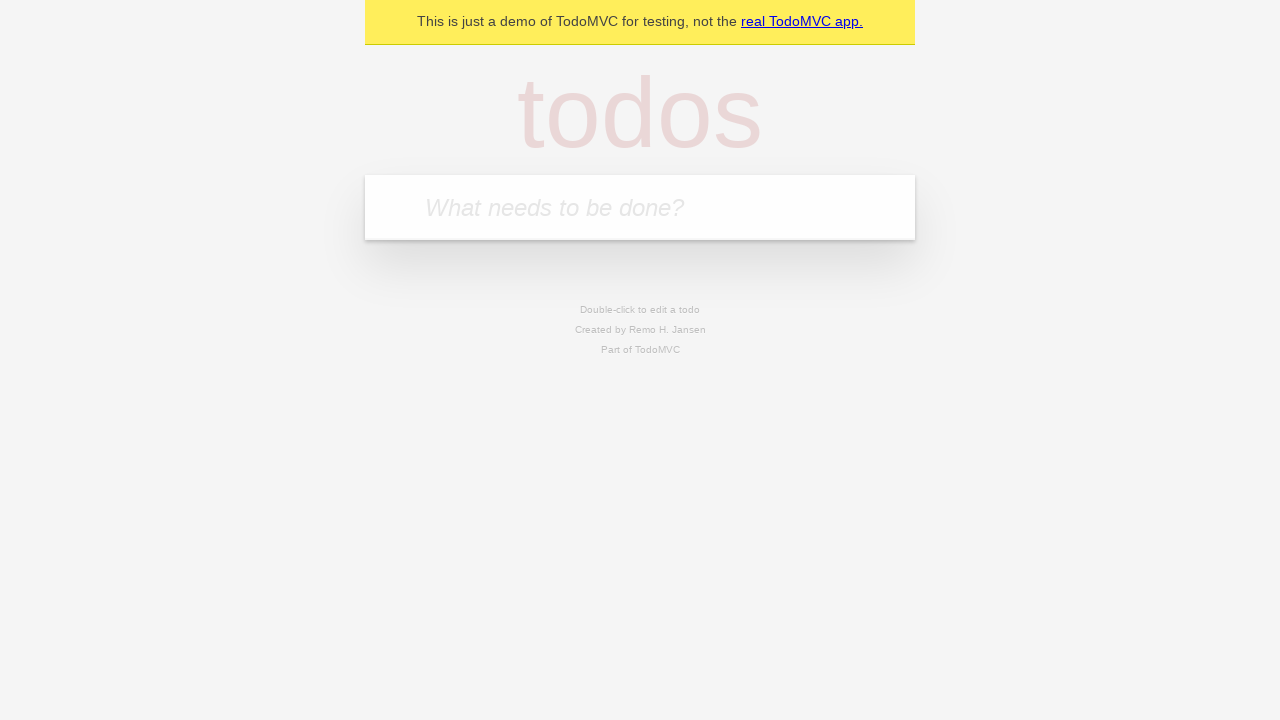

Filled new todo field with 'buy some cheese' on internal:attr=[placeholder="What needs to be done?"i]
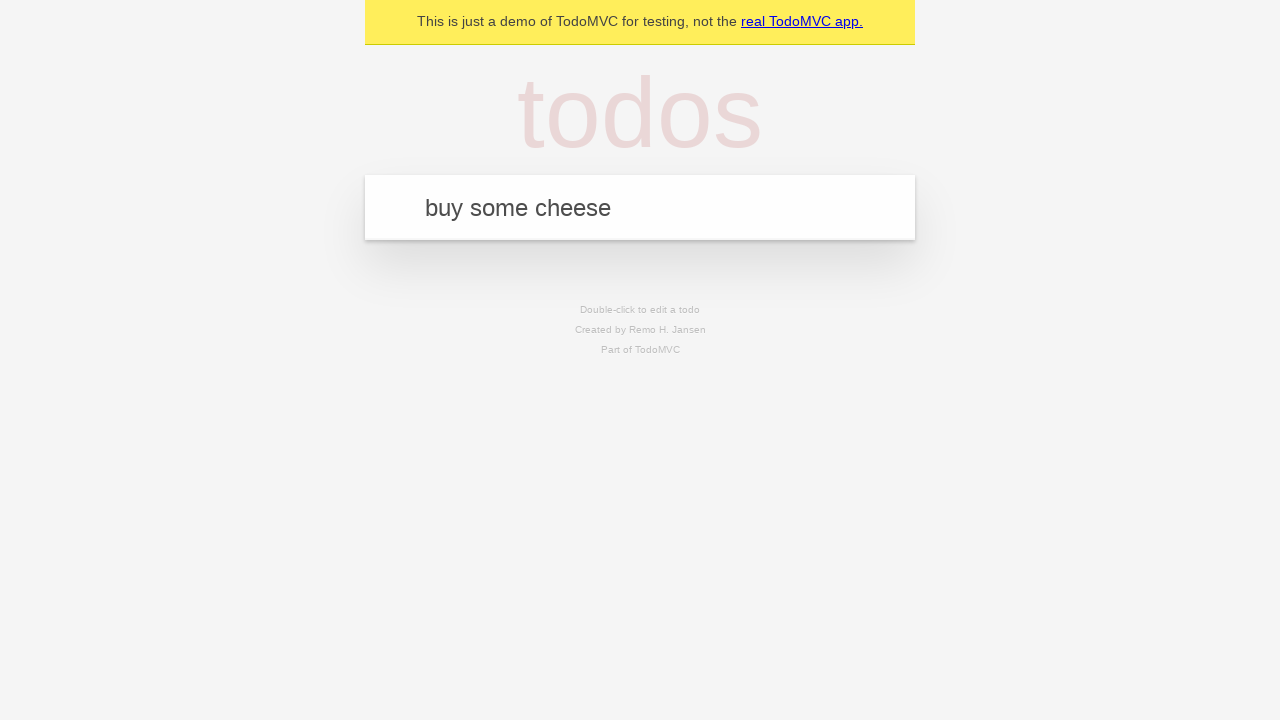

Pressed Enter to create todo 'buy some cheese' on internal:attr=[placeholder="What needs to be done?"i]
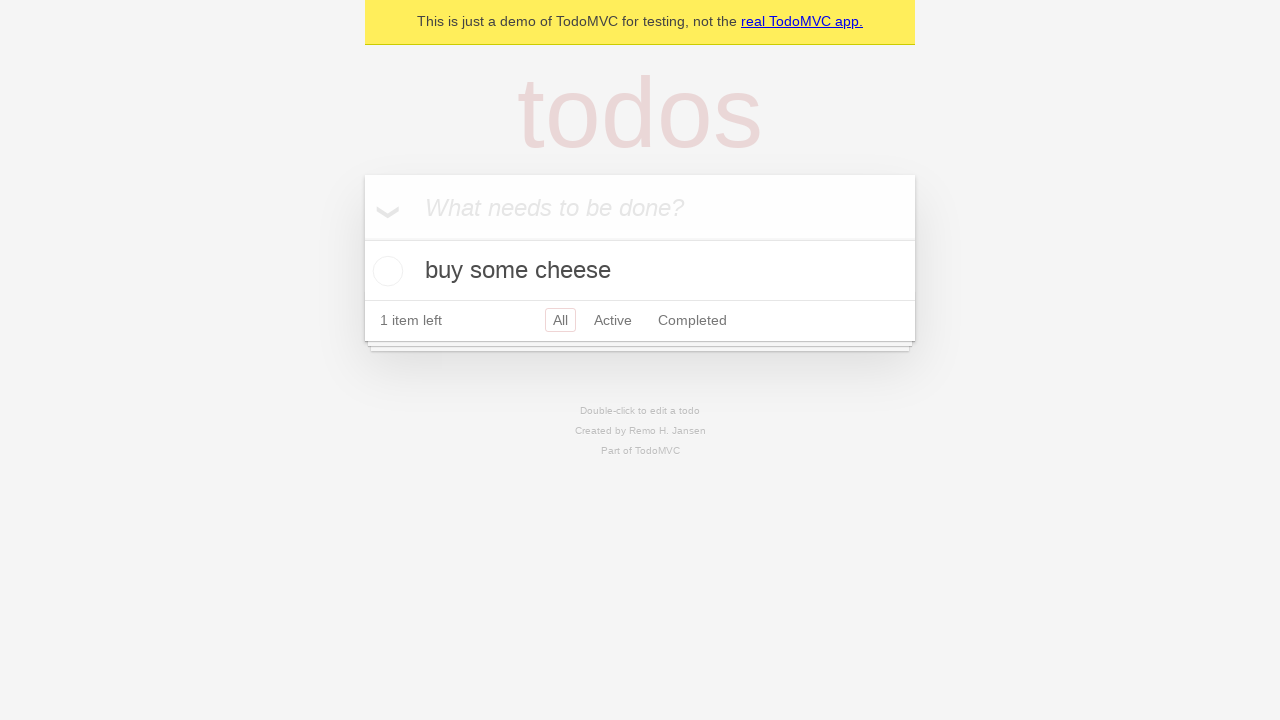

Filled new todo field with 'feed the cat' on internal:attr=[placeholder="What needs to be done?"i]
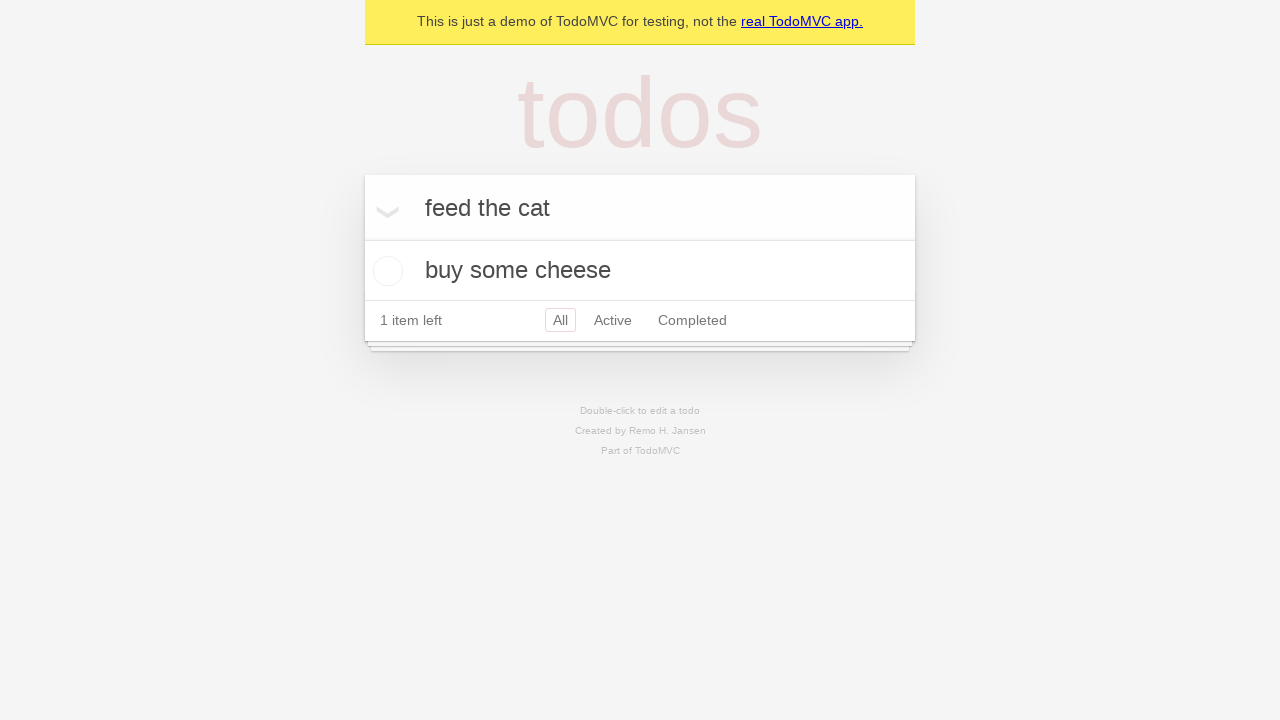

Pressed Enter to create todo 'feed the cat' on internal:attr=[placeholder="What needs to be done?"i]
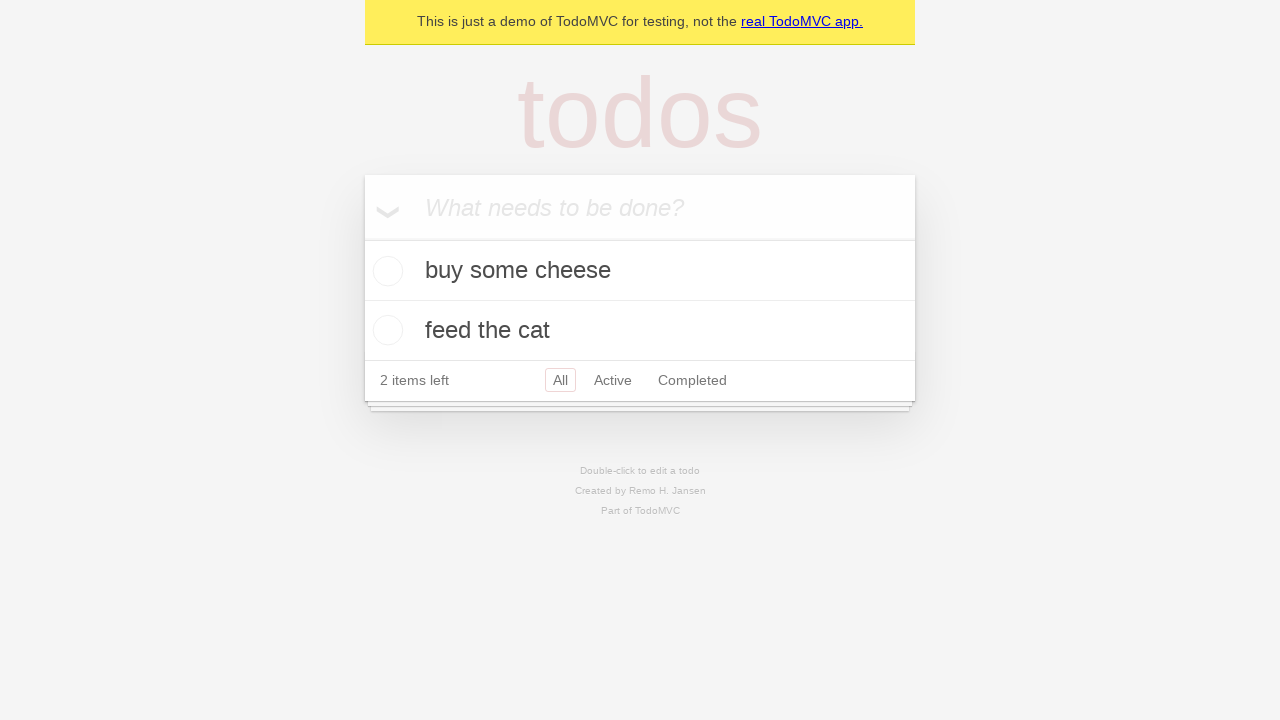

Filled new todo field with 'book a doctors appointment' on internal:attr=[placeholder="What needs to be done?"i]
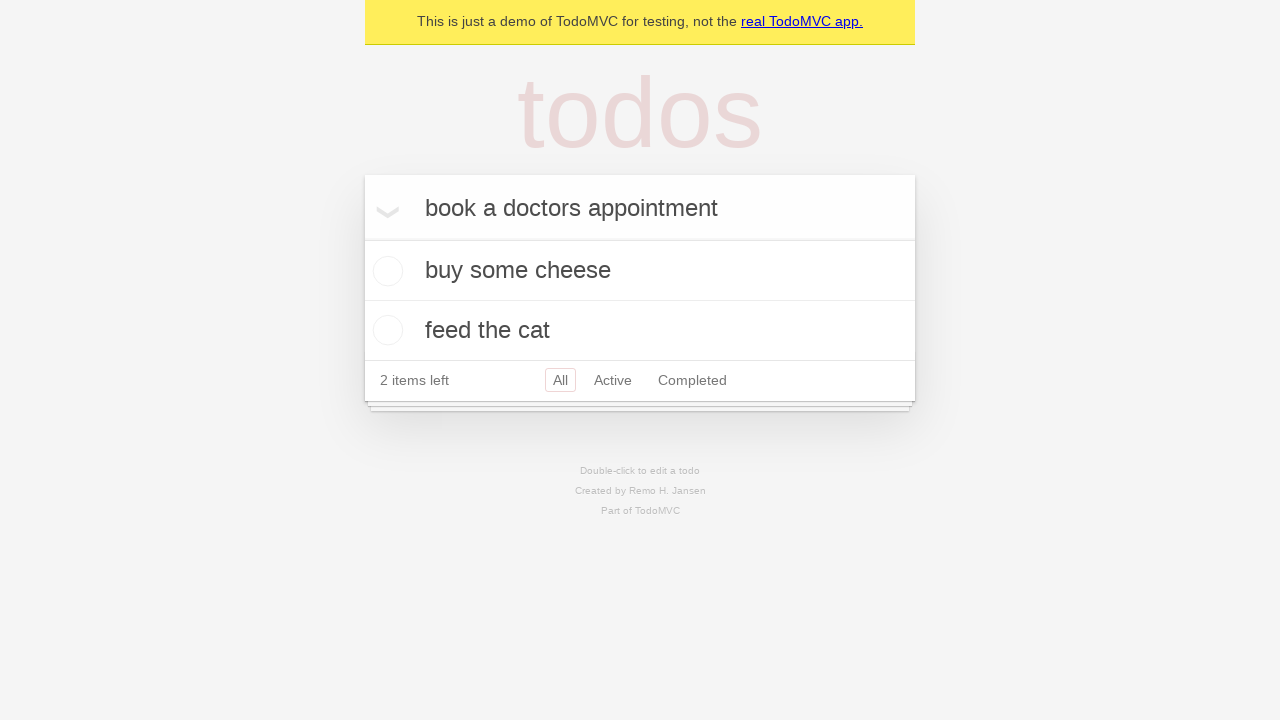

Pressed Enter to create todo 'book a doctors appointment' on internal:attr=[placeholder="What needs to be done?"i]
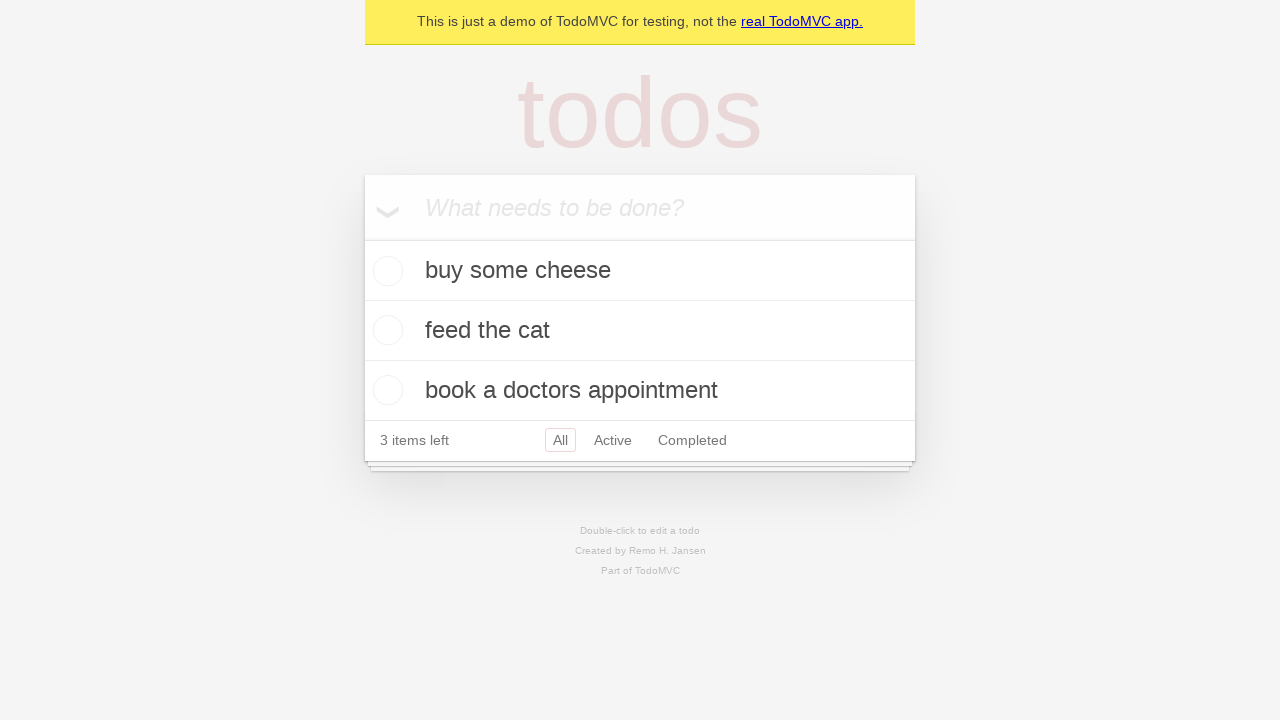

Located all todo items
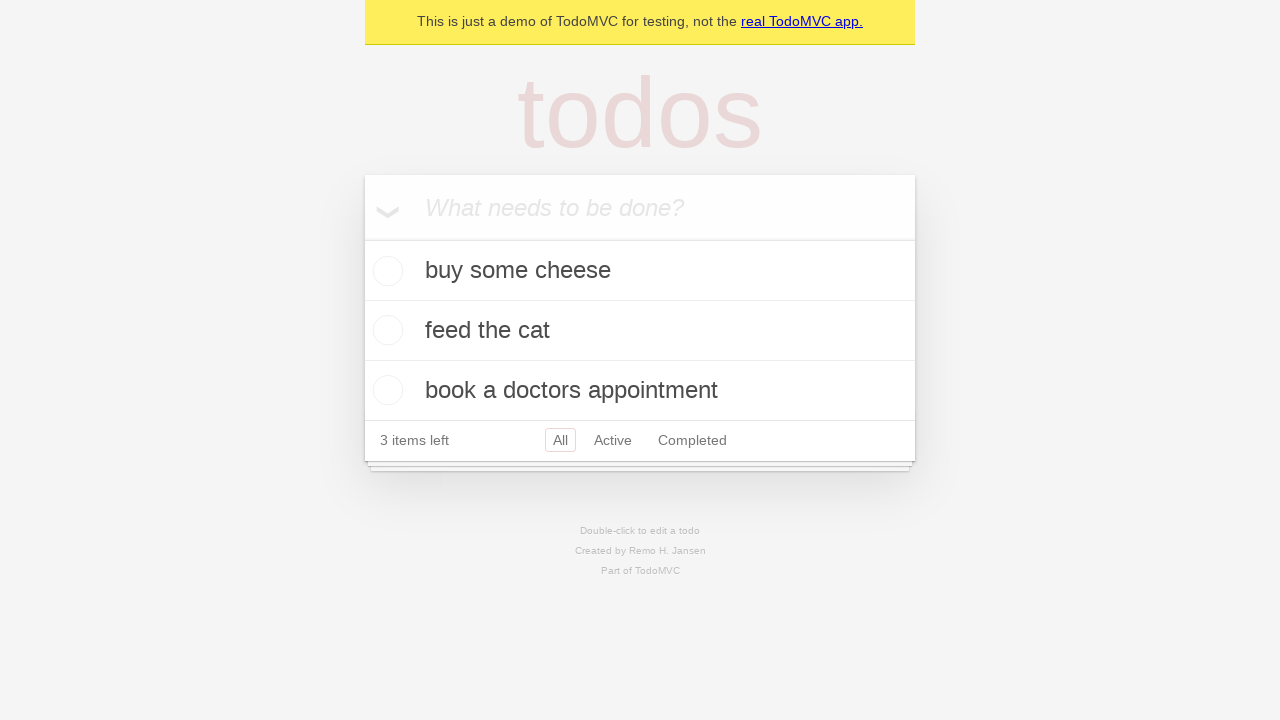

Double-clicked the second todo item to enter edit mode at (640, 331) on internal:testid=[data-testid="todo-item"s] >> nth=1
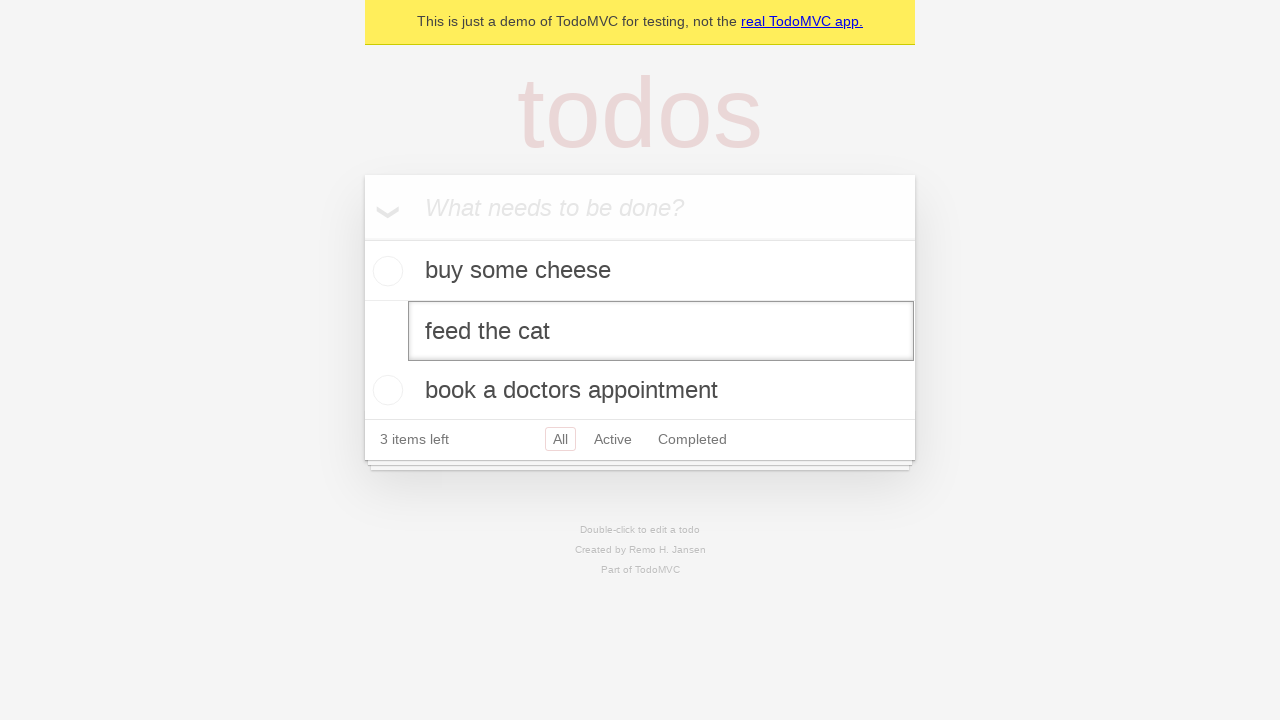

Located the edit textbox for the second todo
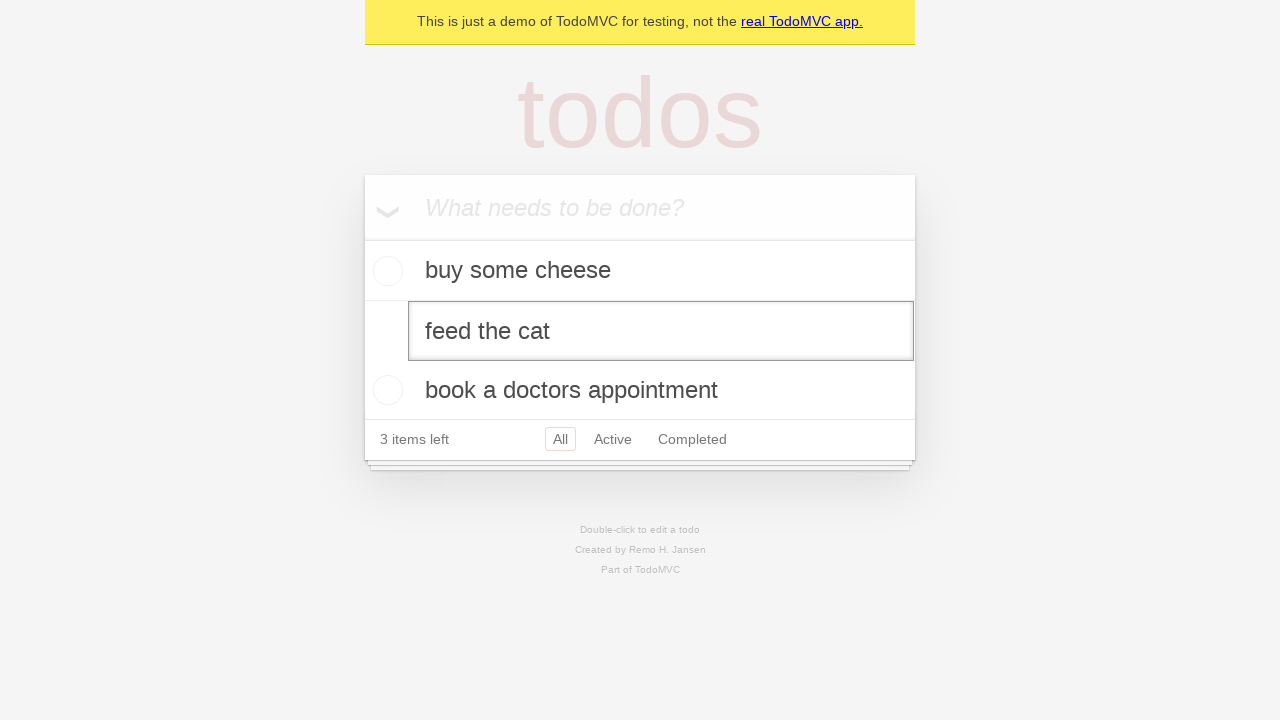

Filled edit field with 'buy some sausages' on internal:testid=[data-testid="todo-item"s] >> nth=1 >> internal:role=textbox[nam
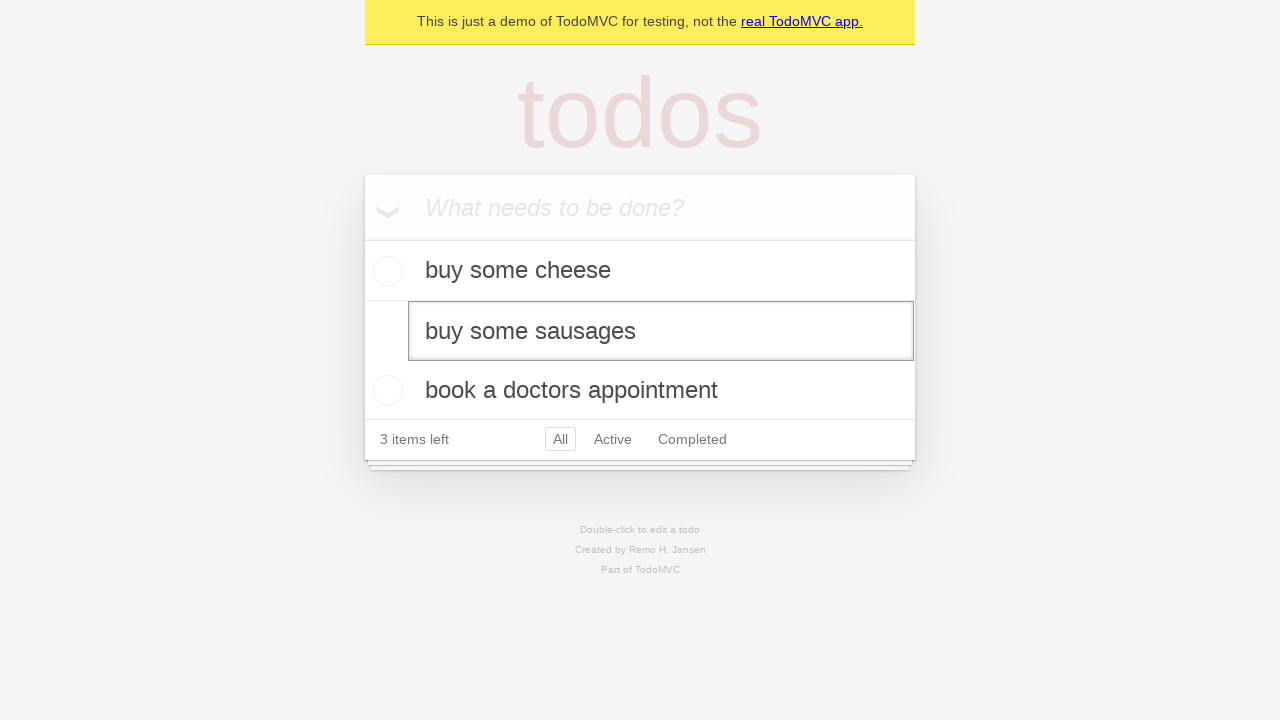

Dispatched blur event to trigger save on edit field
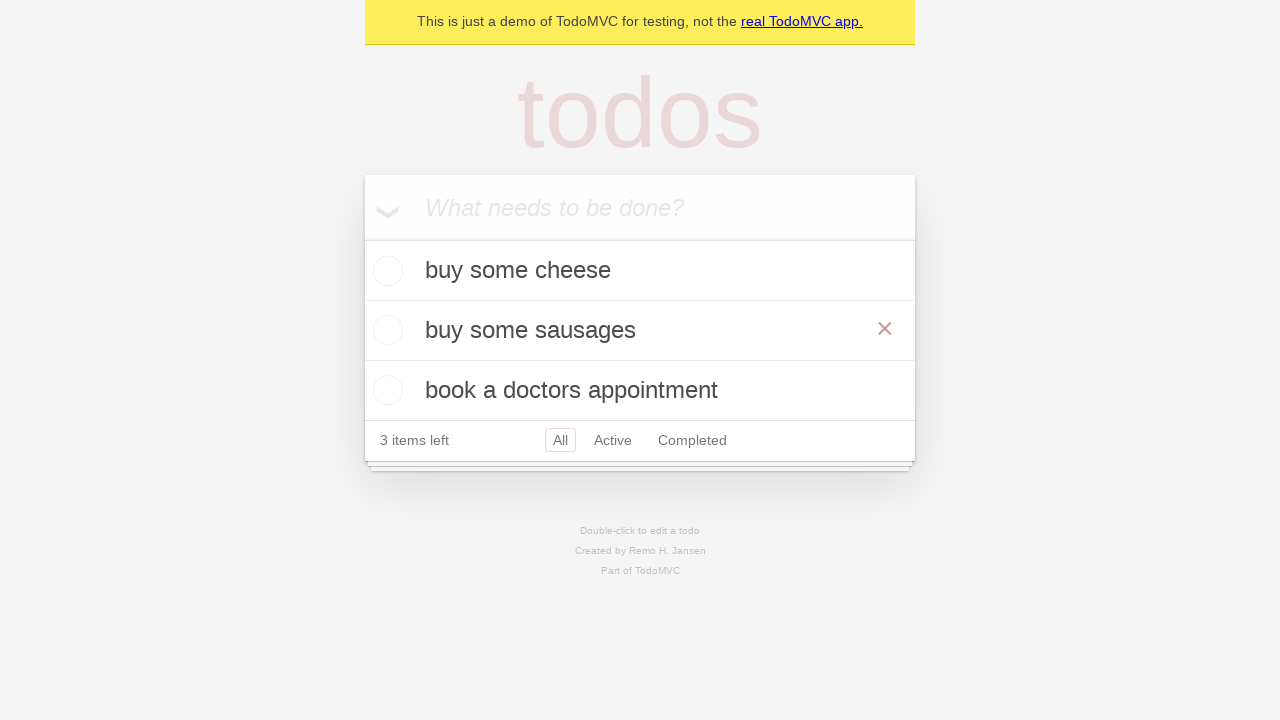

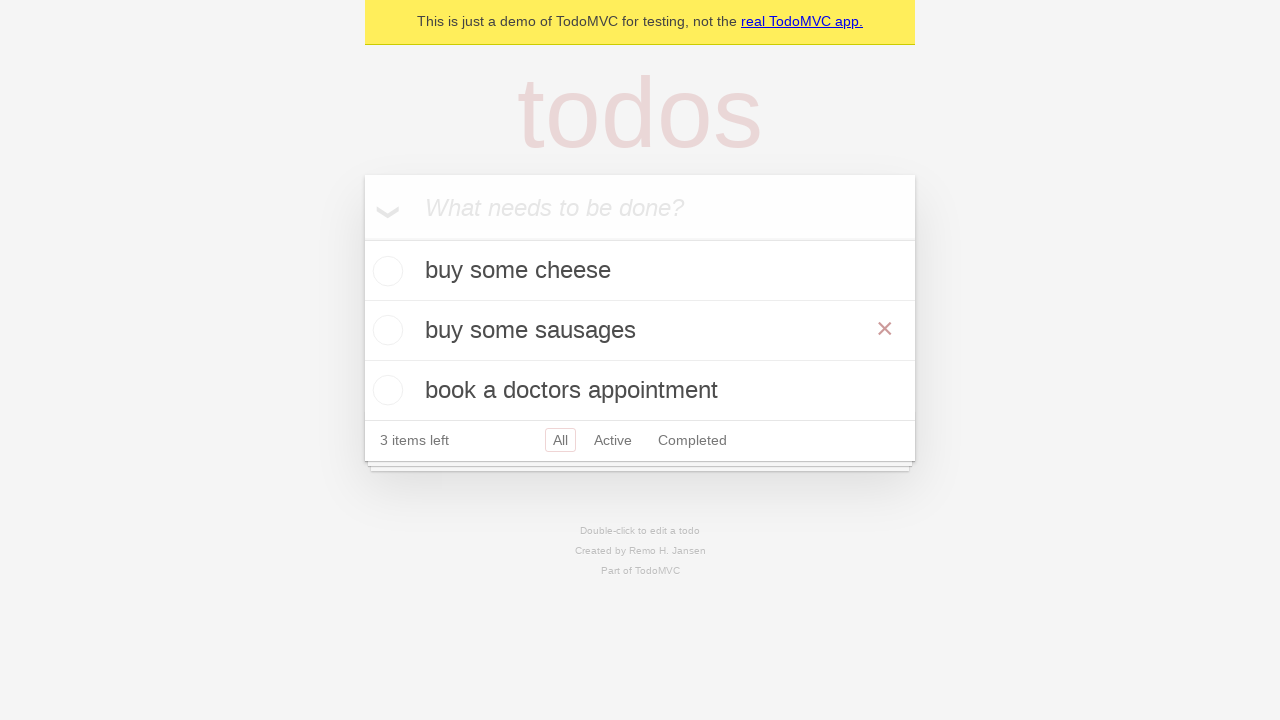